Tests a math selection puzzle by reading two numbers from the page, calculating their sum, selecting the result from a dropdown, and clicking submit.

Starting URL: https://suninjuly.github.io/selects2.html

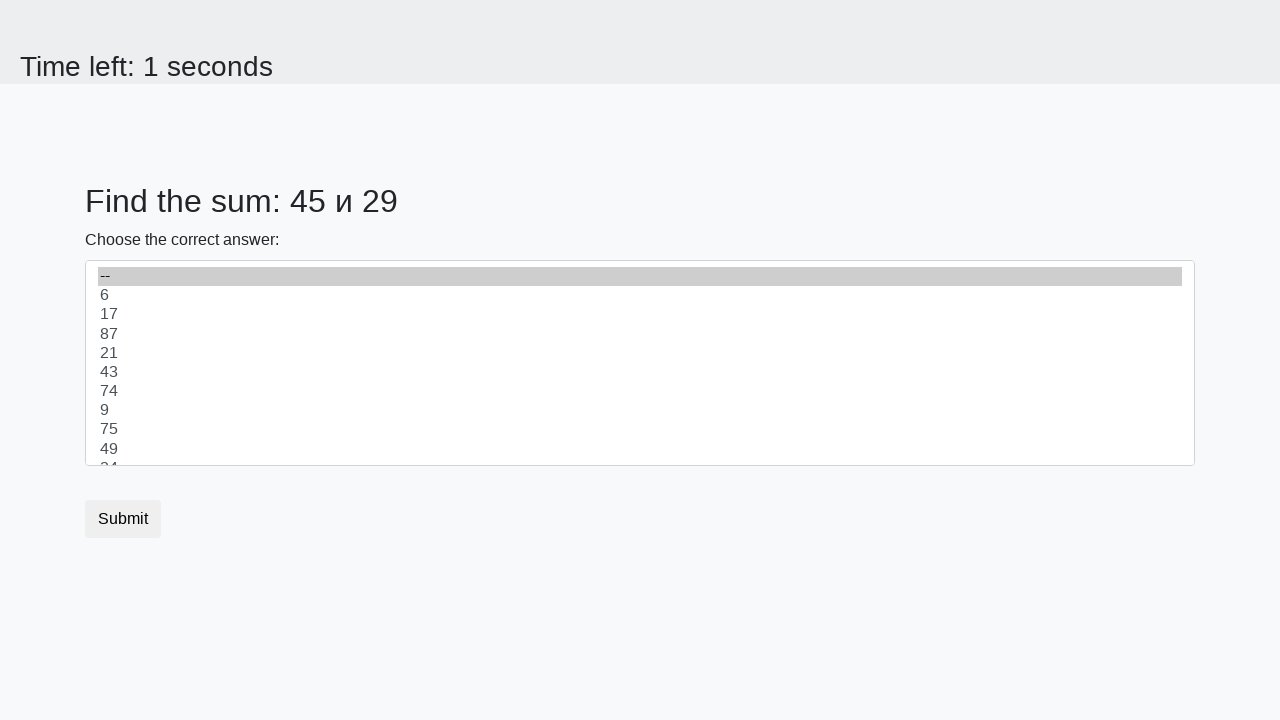

Retrieved first number from #num1 element
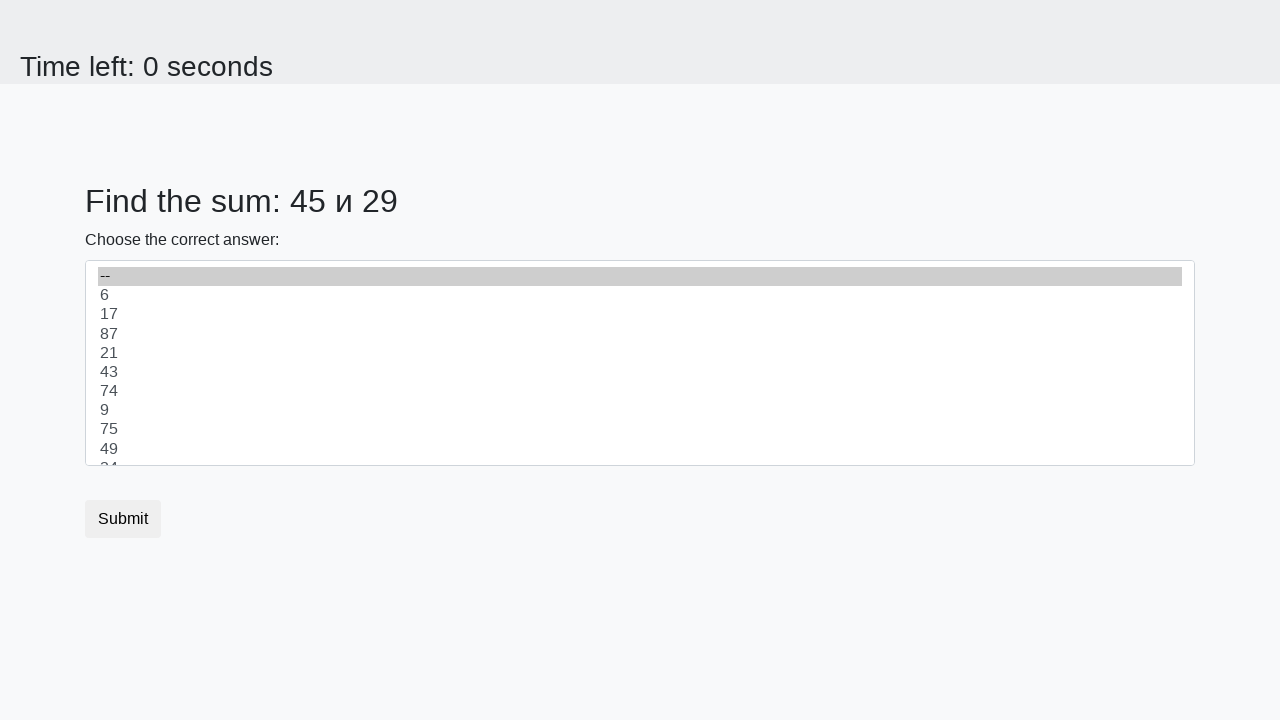

Retrieved second number from #num2 element
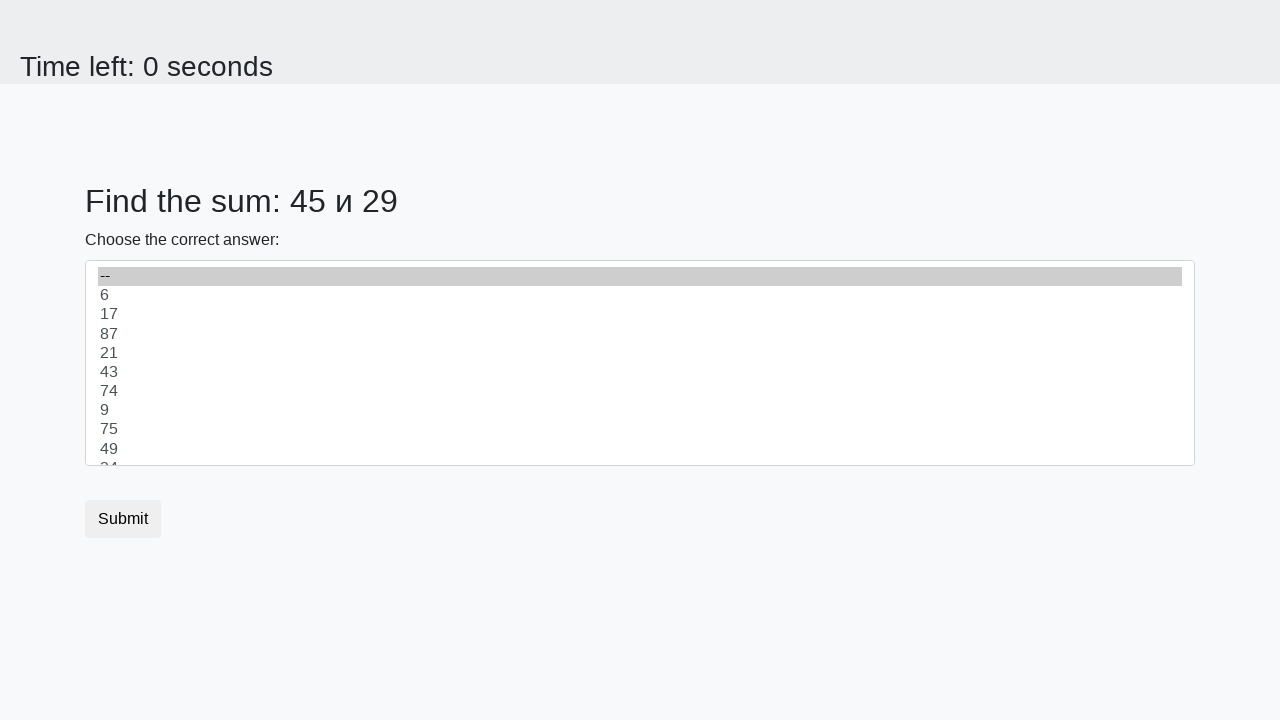

Calculated sum: 45 + 29 = 74
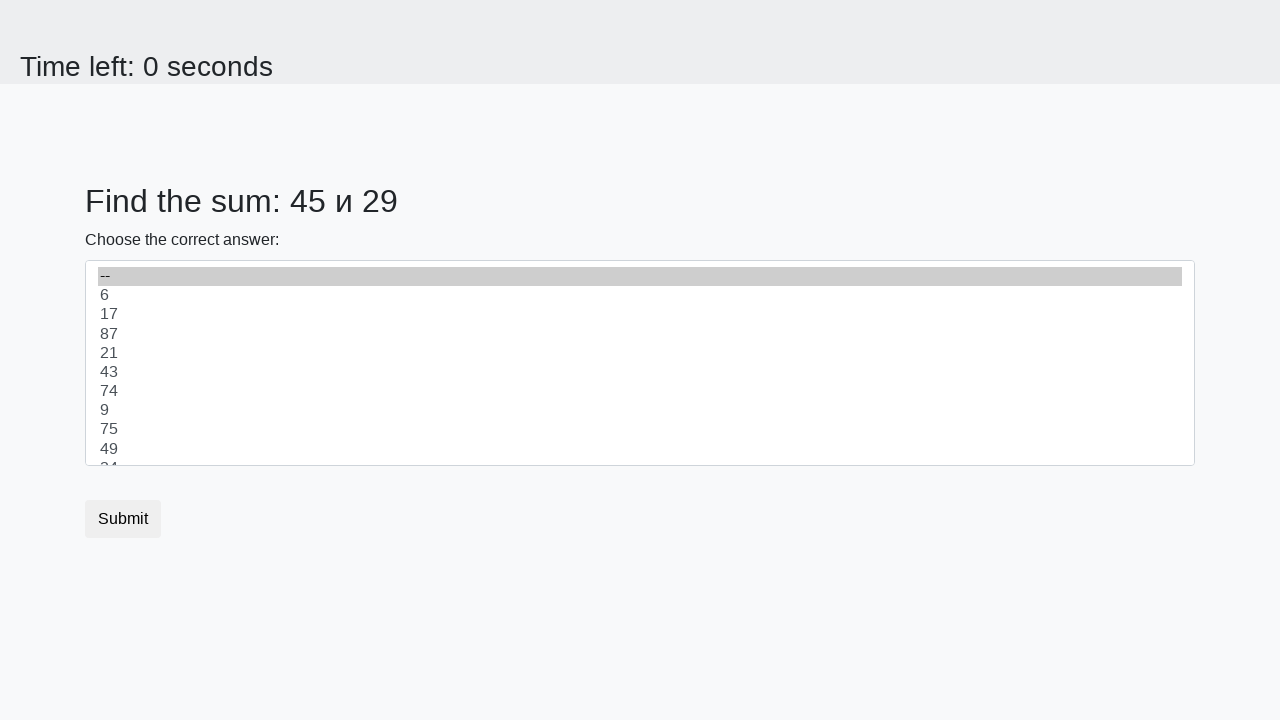

Selected sum value '74' from dropdown on select
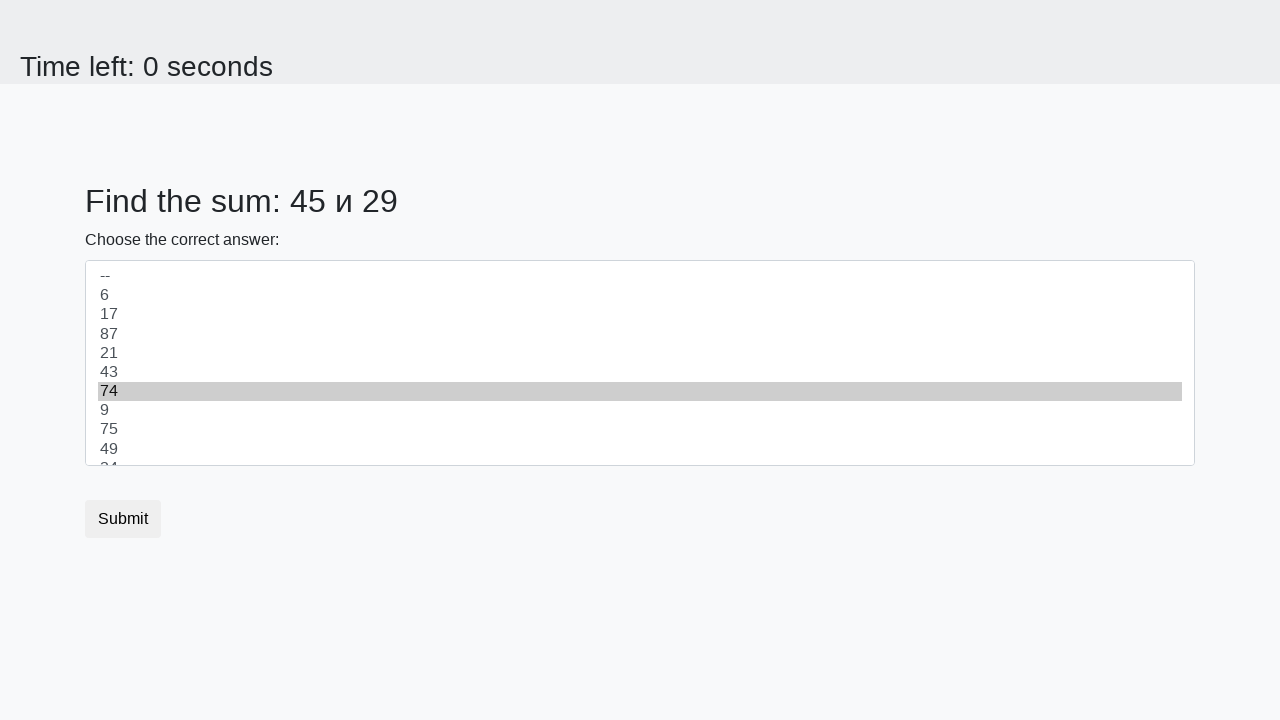

Clicked submit button at (123, 519) on .btn
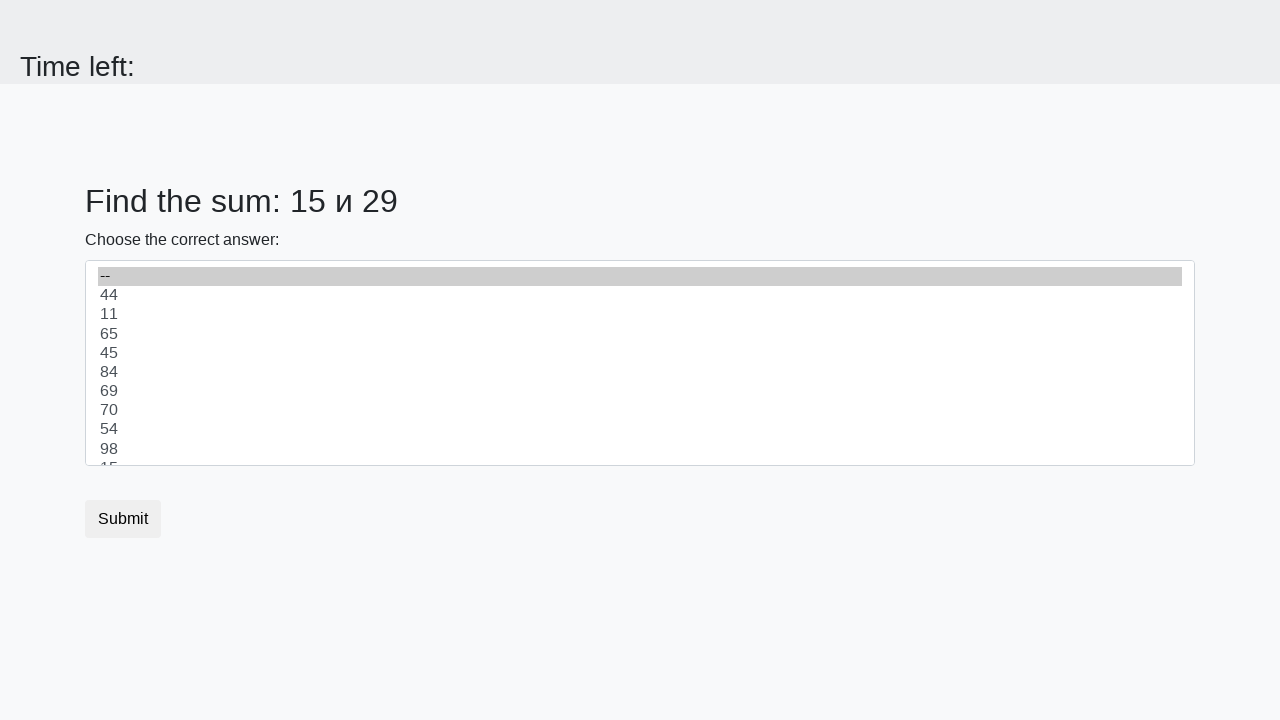

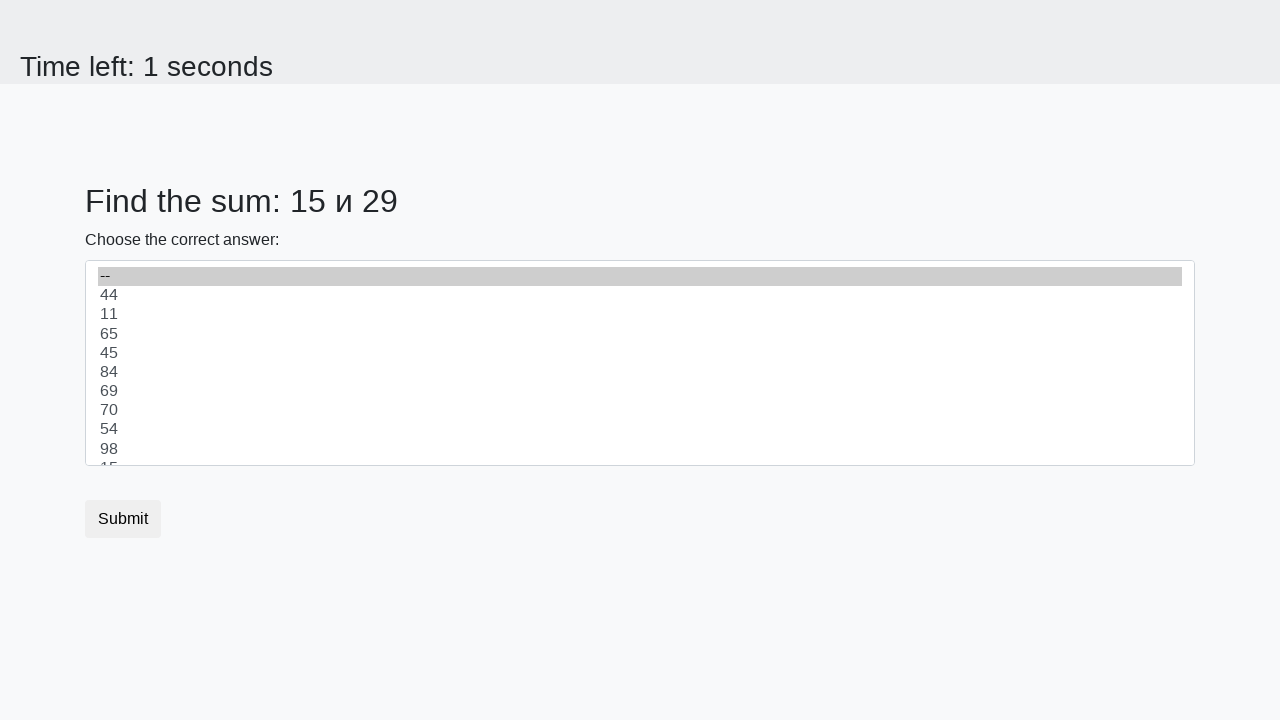